Navigates to a math exercise page, reads a value, calculates the mathematical result (log of absolute value of 12*sin(x)), fills in the answer field, checks required checkboxes, and submits the form.

Starting URL: http://suninjuly.github.io/math.html

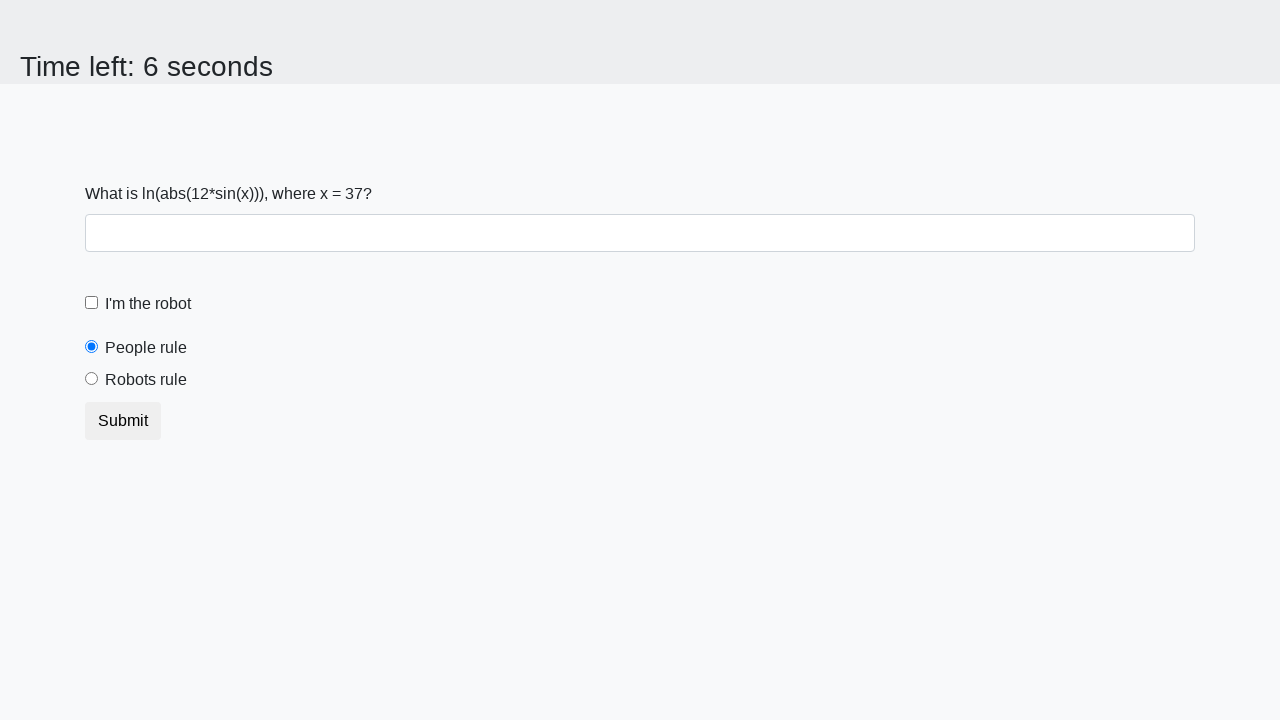

Read x value from the page
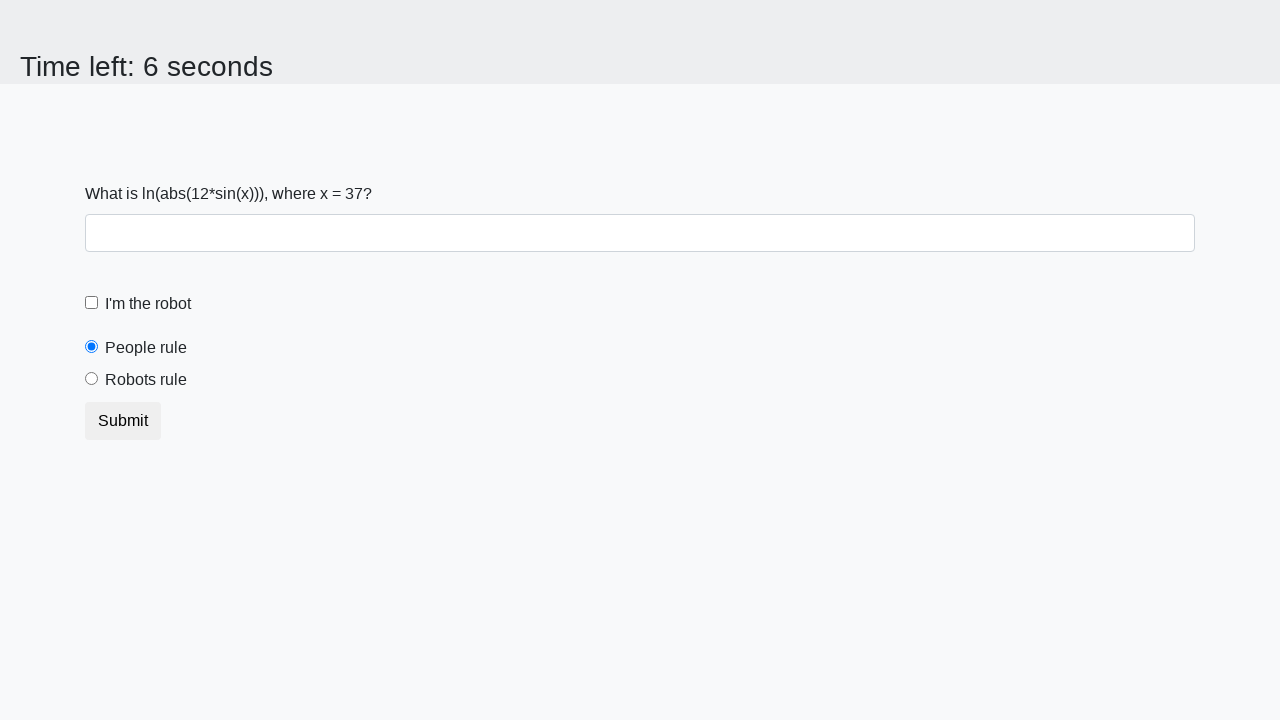

Calculated answer: log(|12*sin(x)|)
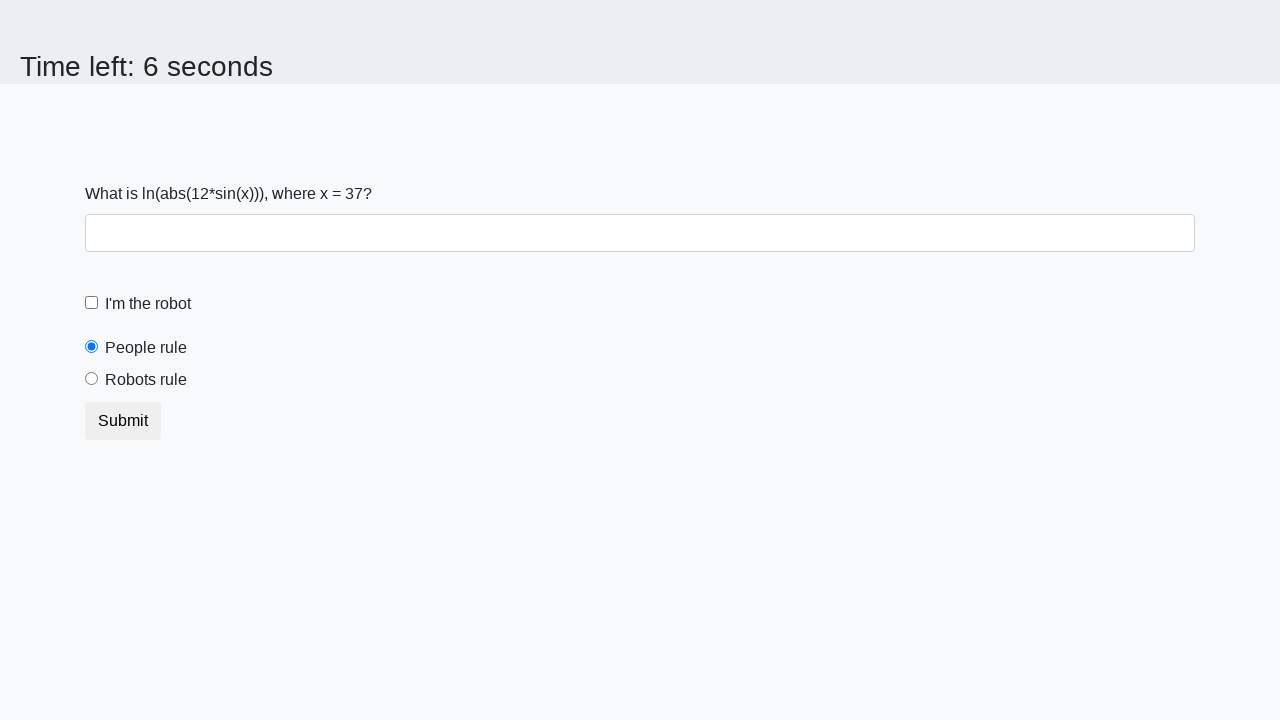

Filled answer field with calculated value: 2.0441326553823185 on #answer
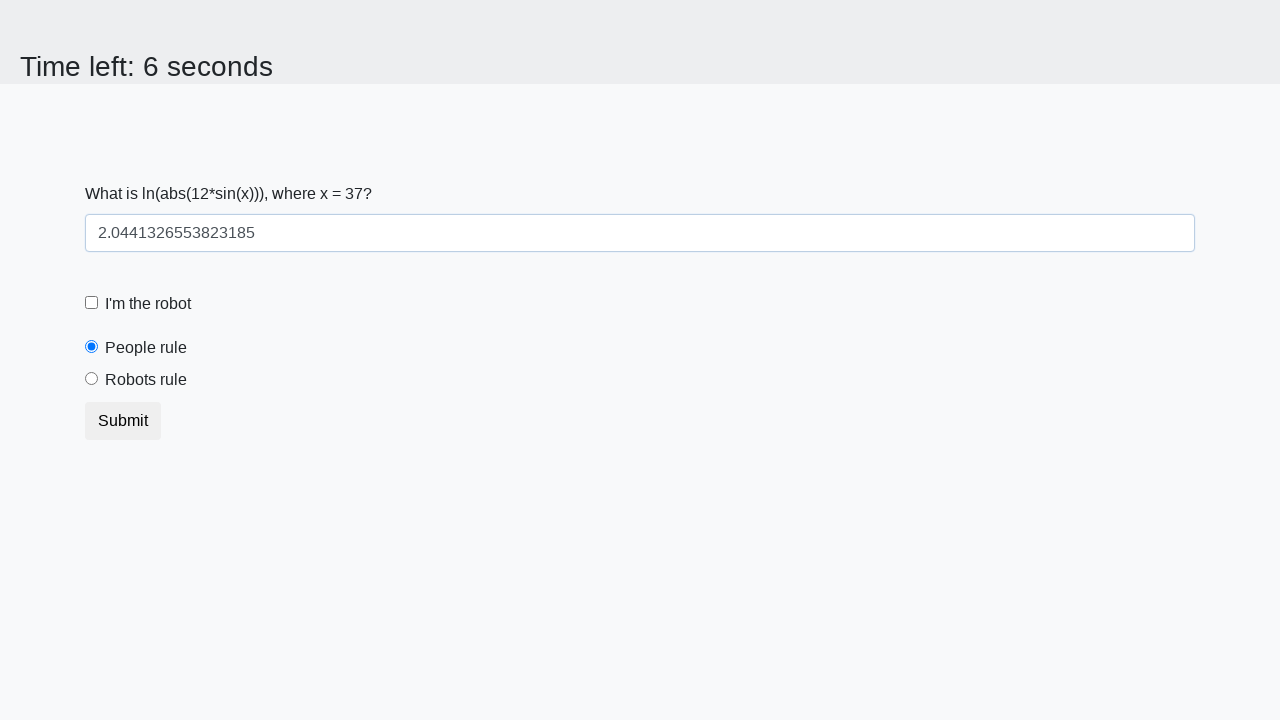

Checked the robot checkbox at (92, 303) on #robotCheckbox
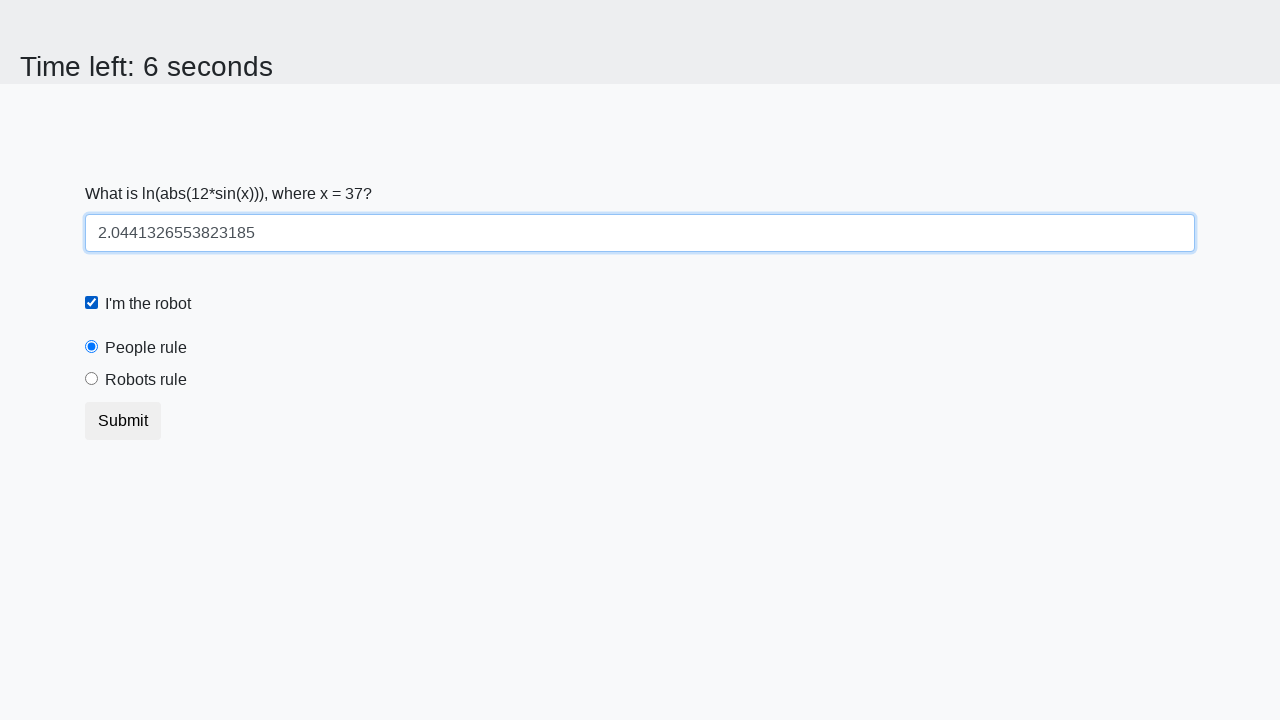

Checked the robots rule checkbox at (92, 379) on #robotsRule
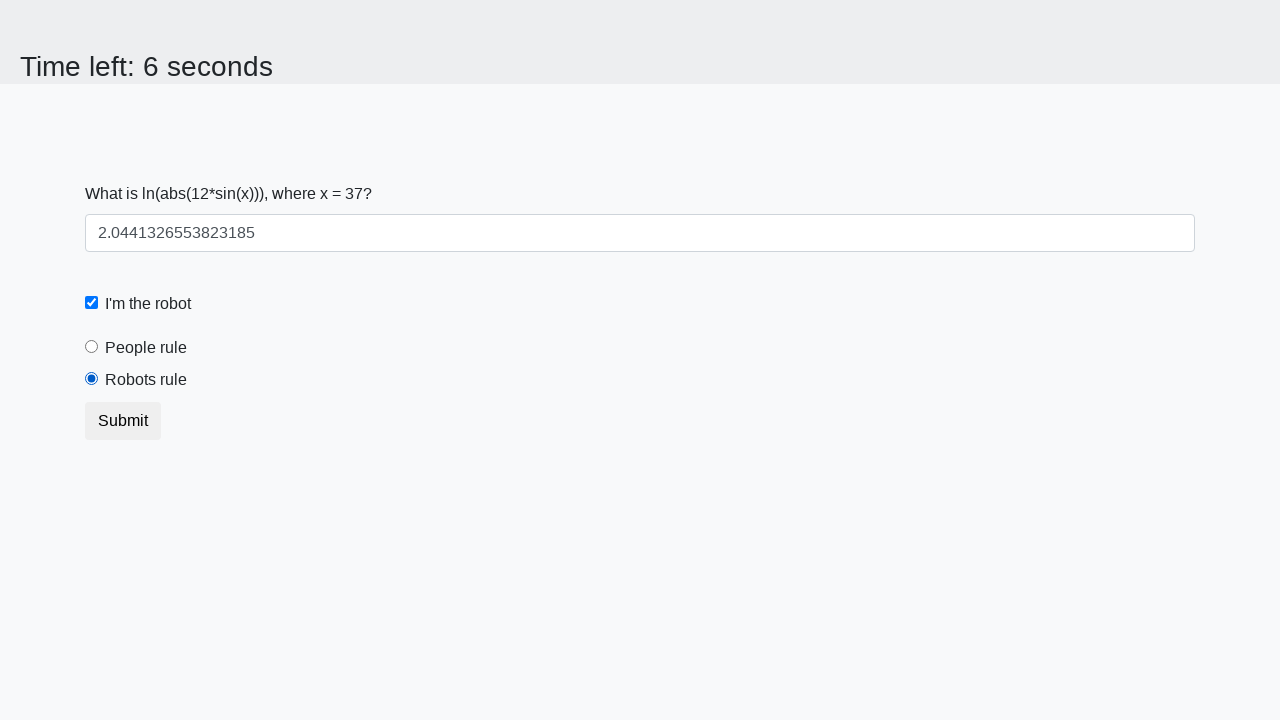

Clicked the submit button at (123, 421) on button.btn
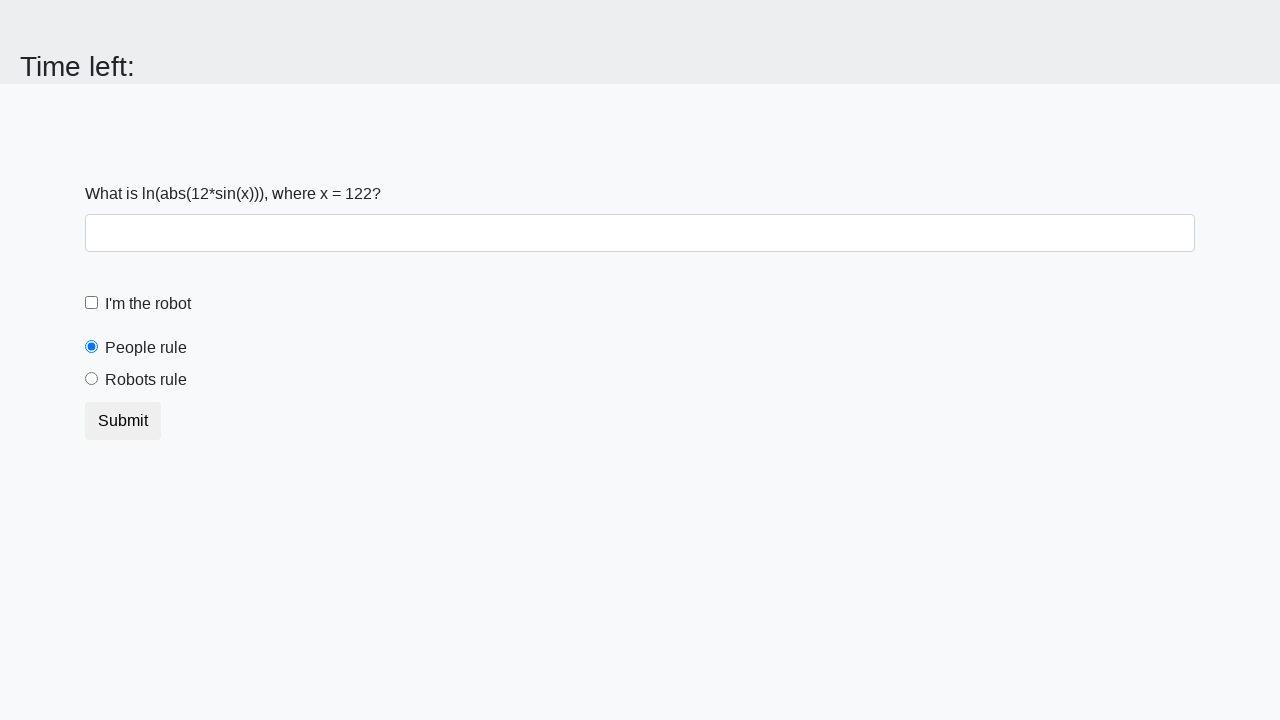

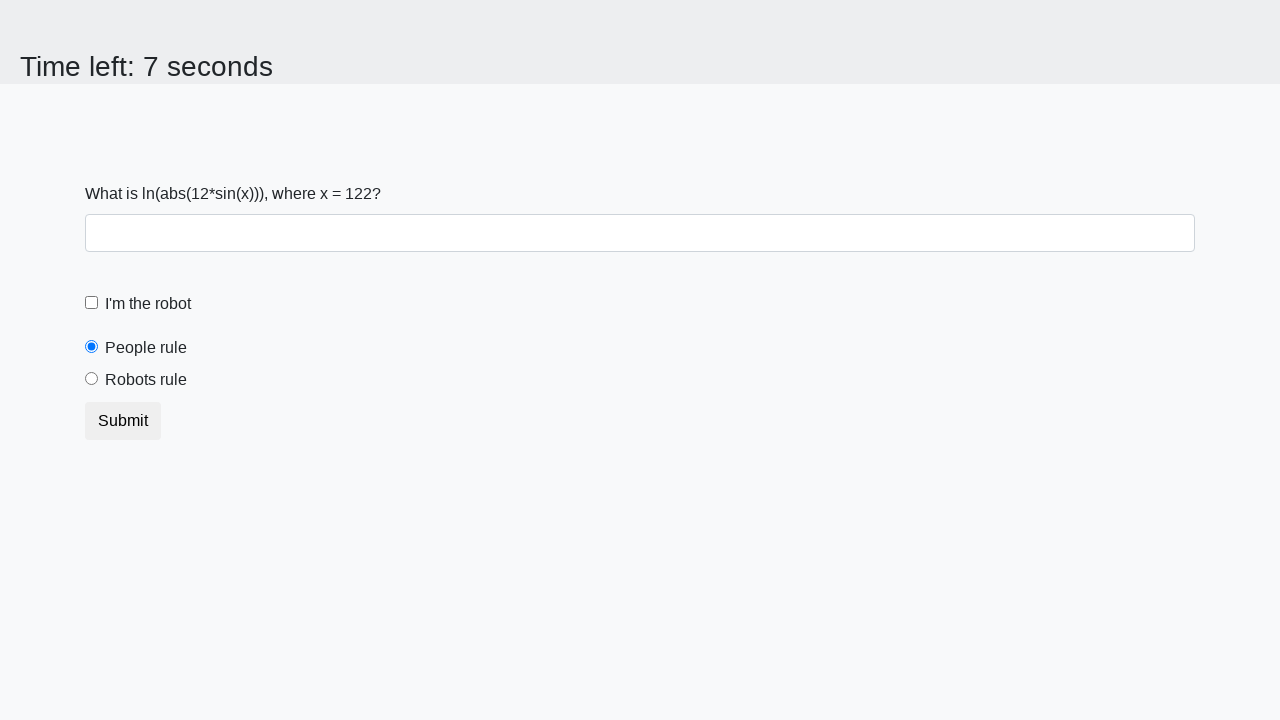